Tests navigation from the Playwright home page to the docs page by clicking the "Get Started" button and verifying the URL changes to contain /docs

Starting URL: https://playwright.dev

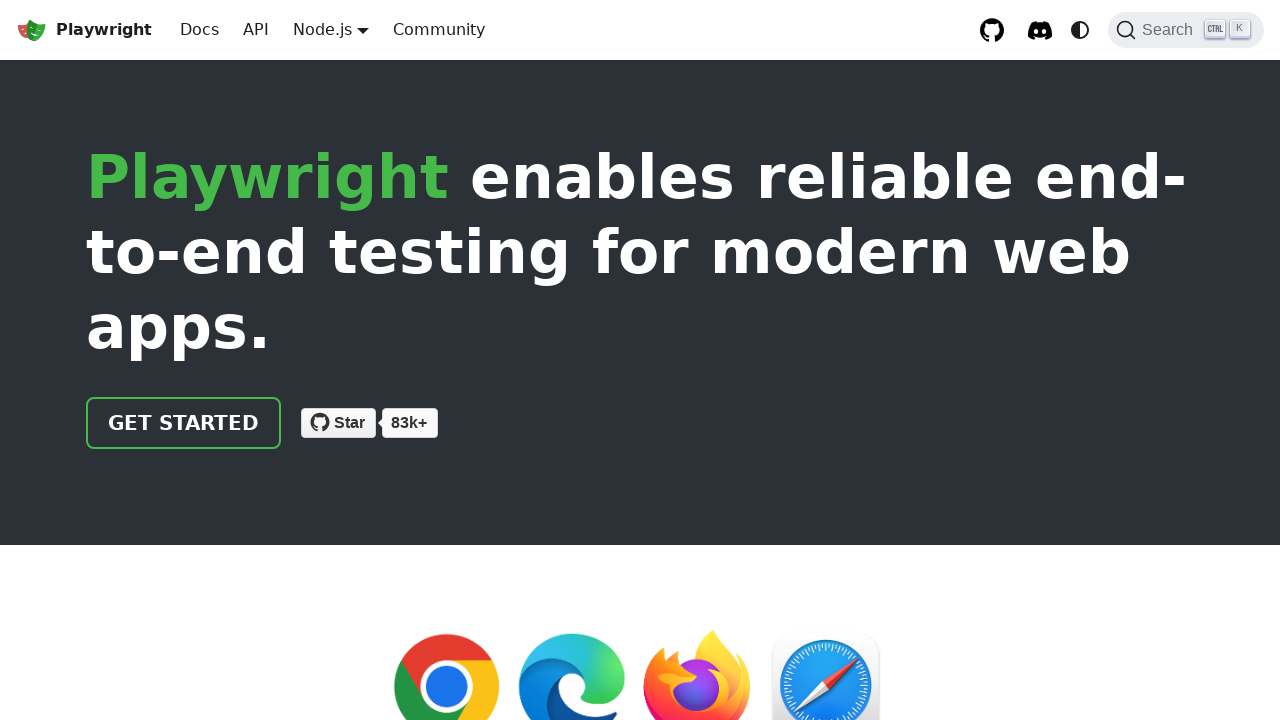

Clicked 'Get Started' button to navigate to docs at (184, 423) on [data-testid="get-started-button"], .getStarted, .get-started, a:has-text("Get s
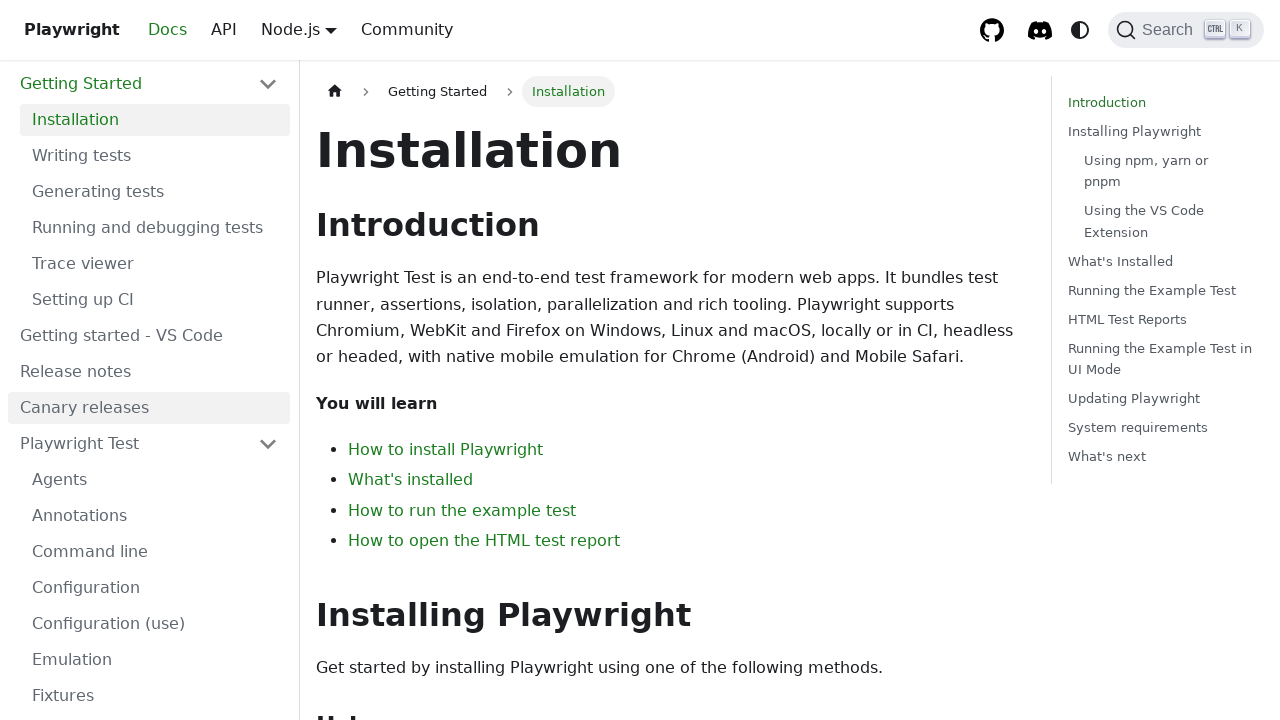

Navigation to docs page completed
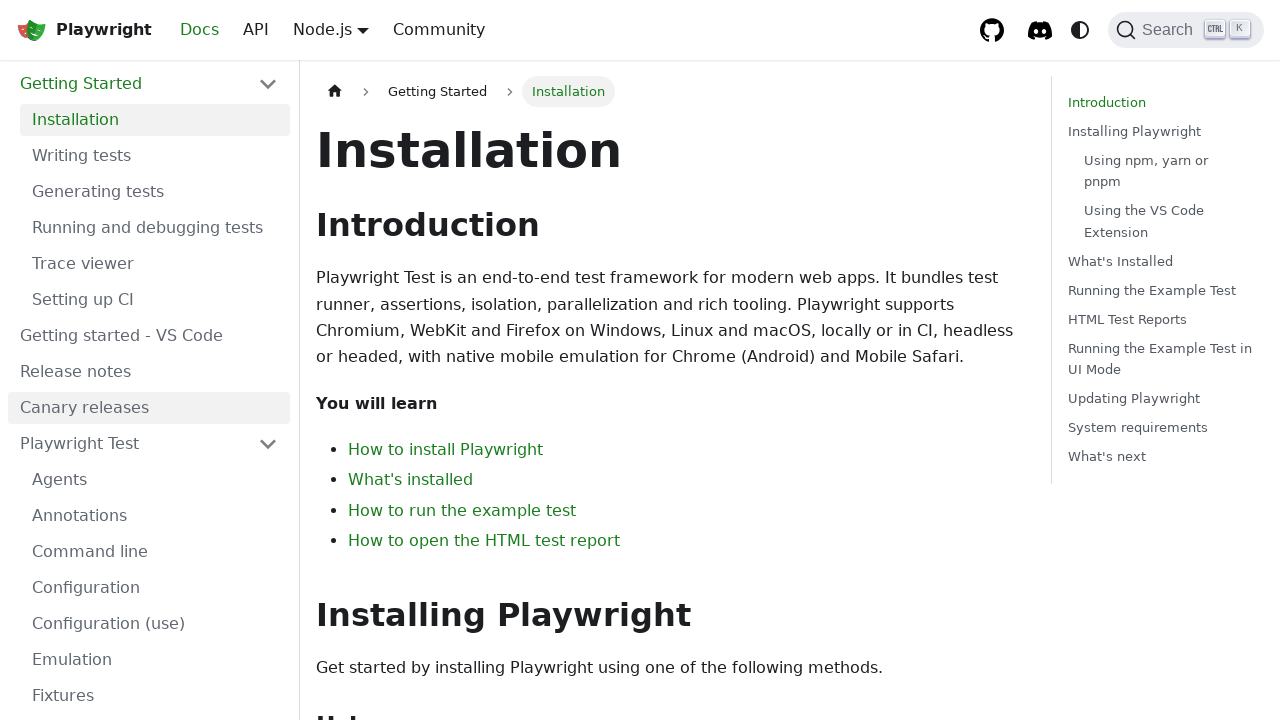

Verified current URL contains '/docs'
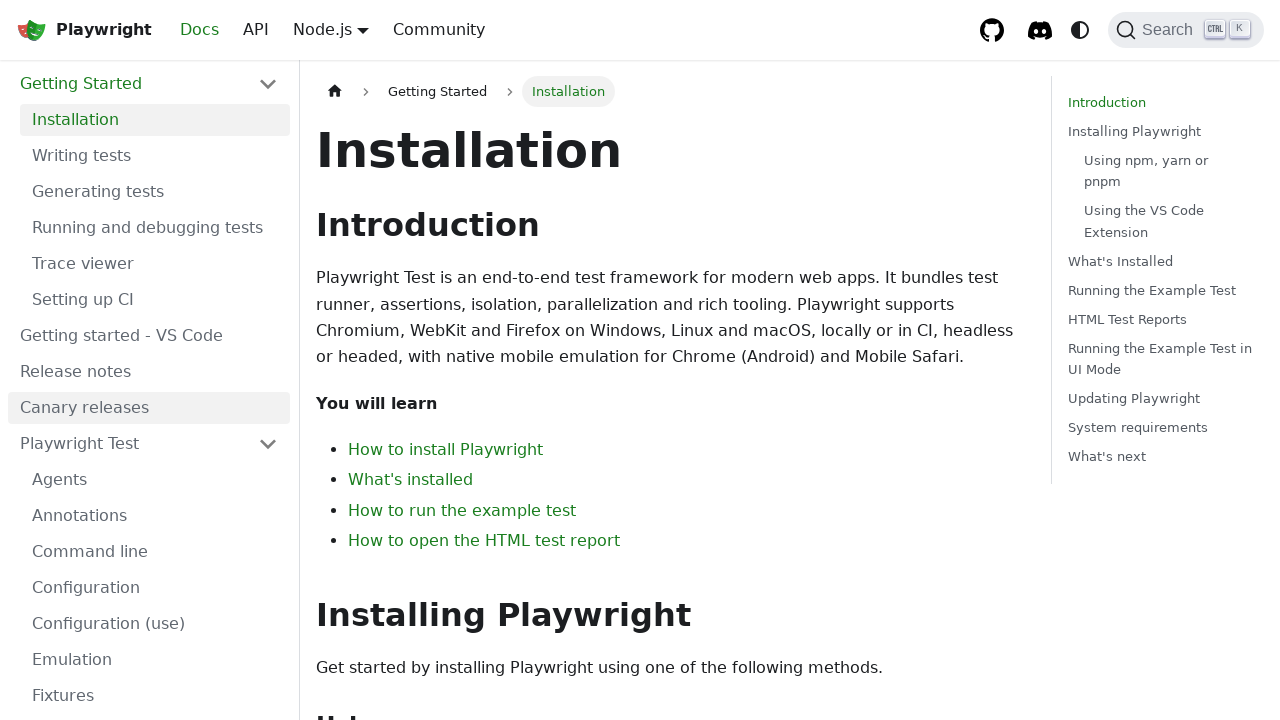

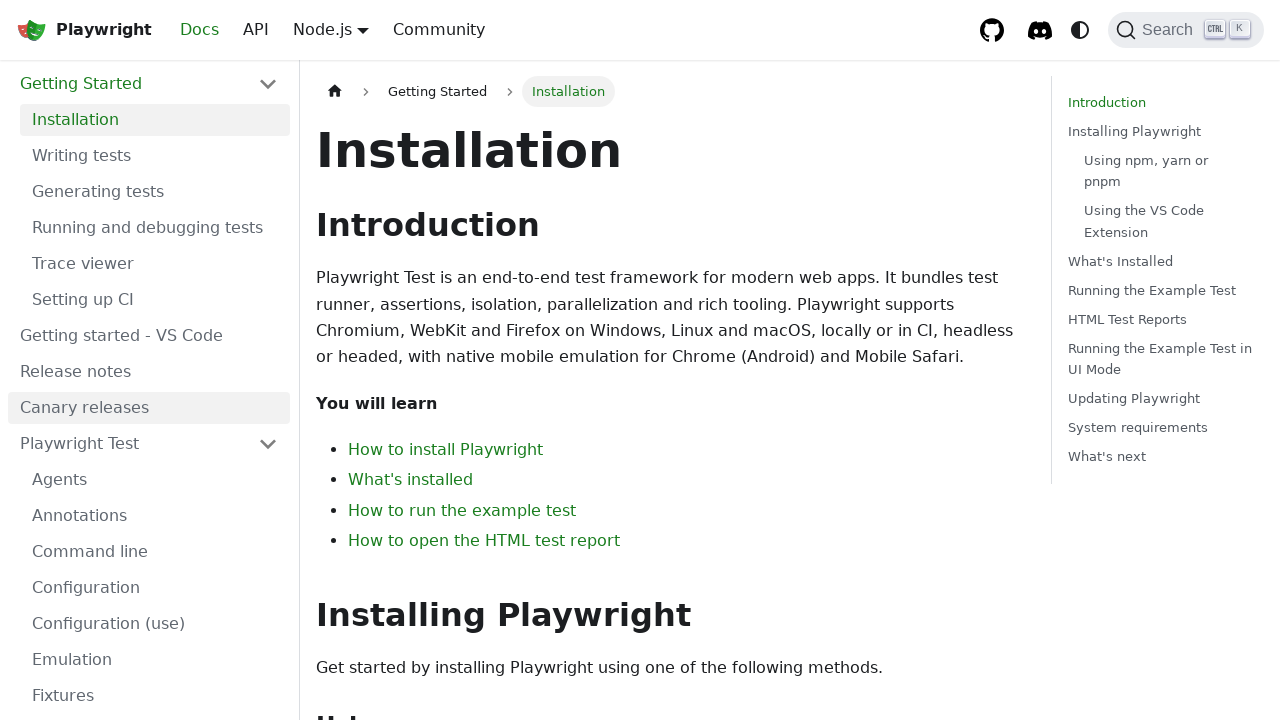